Tests the search functionality on 99 Bottles of Beer website by searching for "python" programming language and verifying search results are returned containing that term.

Starting URL: https://www.99-bottles-of-beer.net/

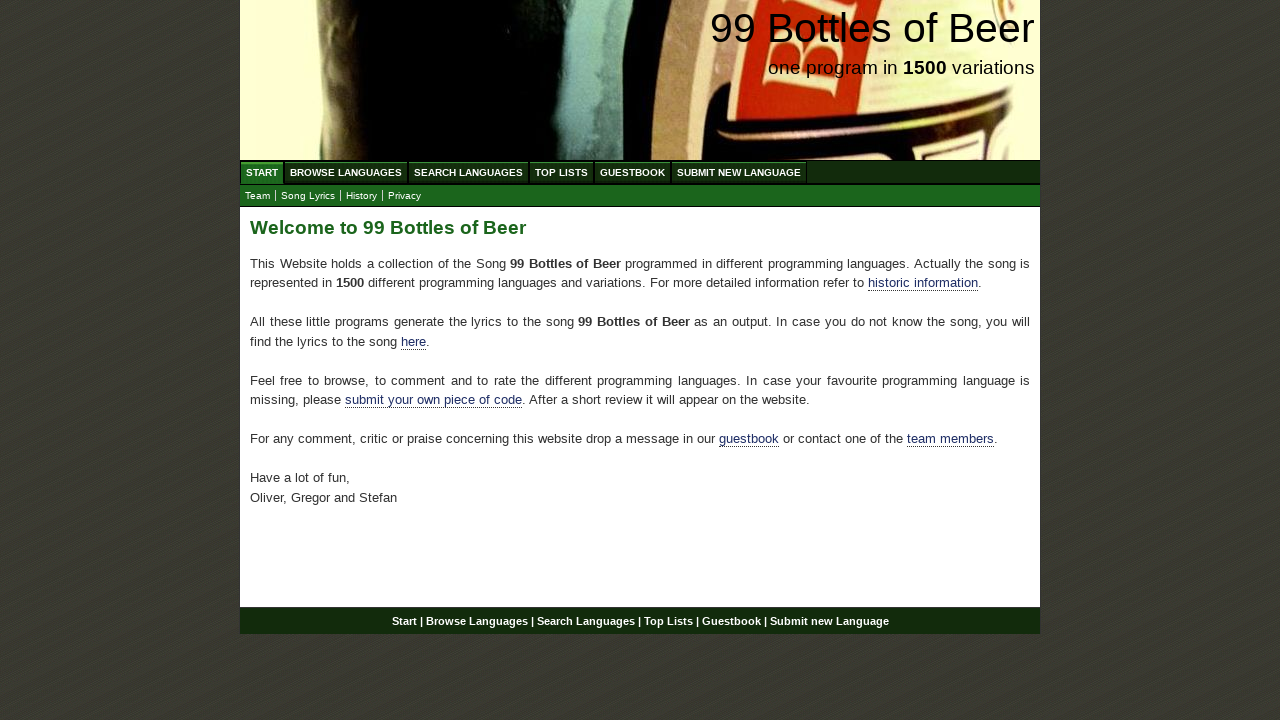

Clicked on Search Languages menu at (468, 172) on xpath=//ul[@id='menu']/li/a[@href='/search.html']
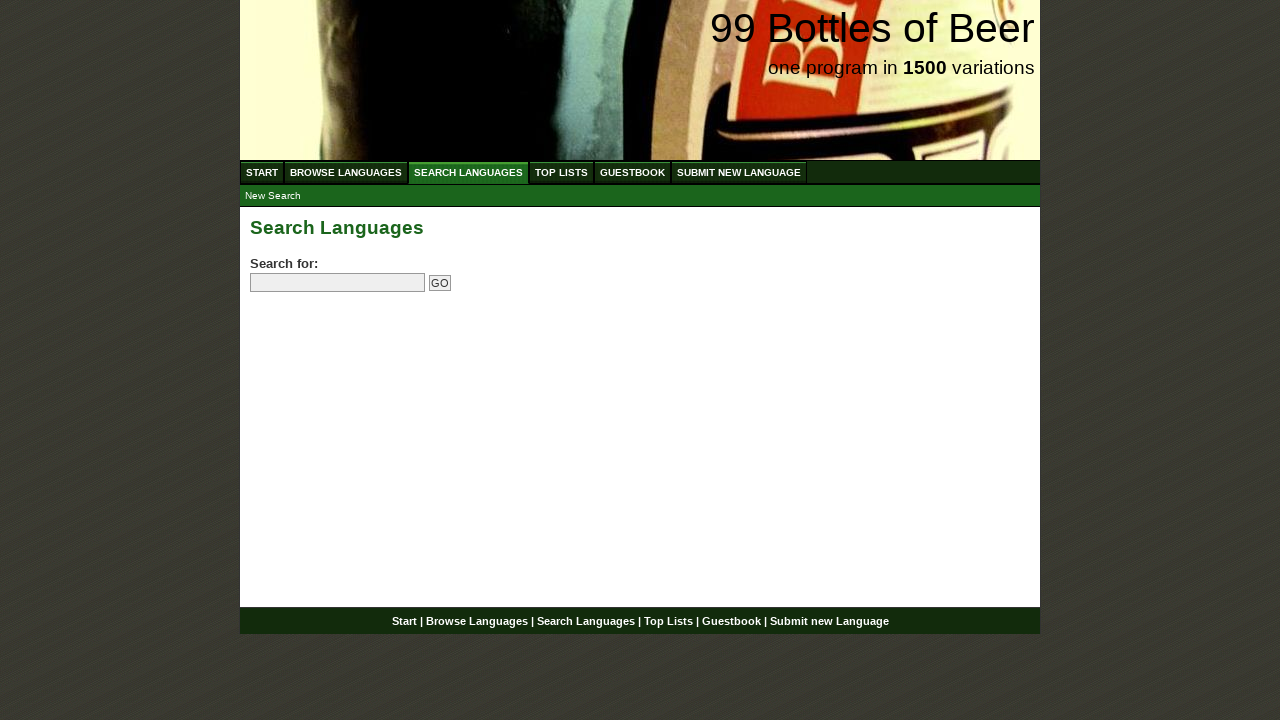

Clicked on search field at (338, 283) on input[name='search']
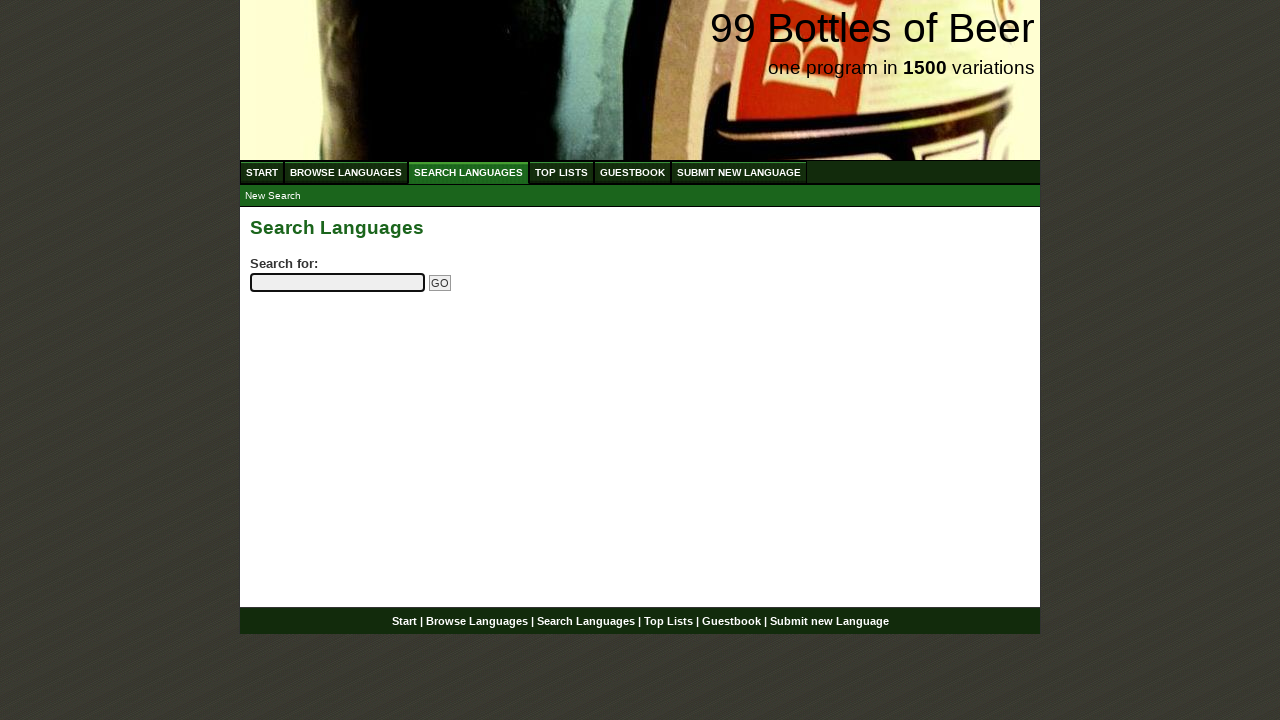

Filled search field with 'python' on input[name='search']
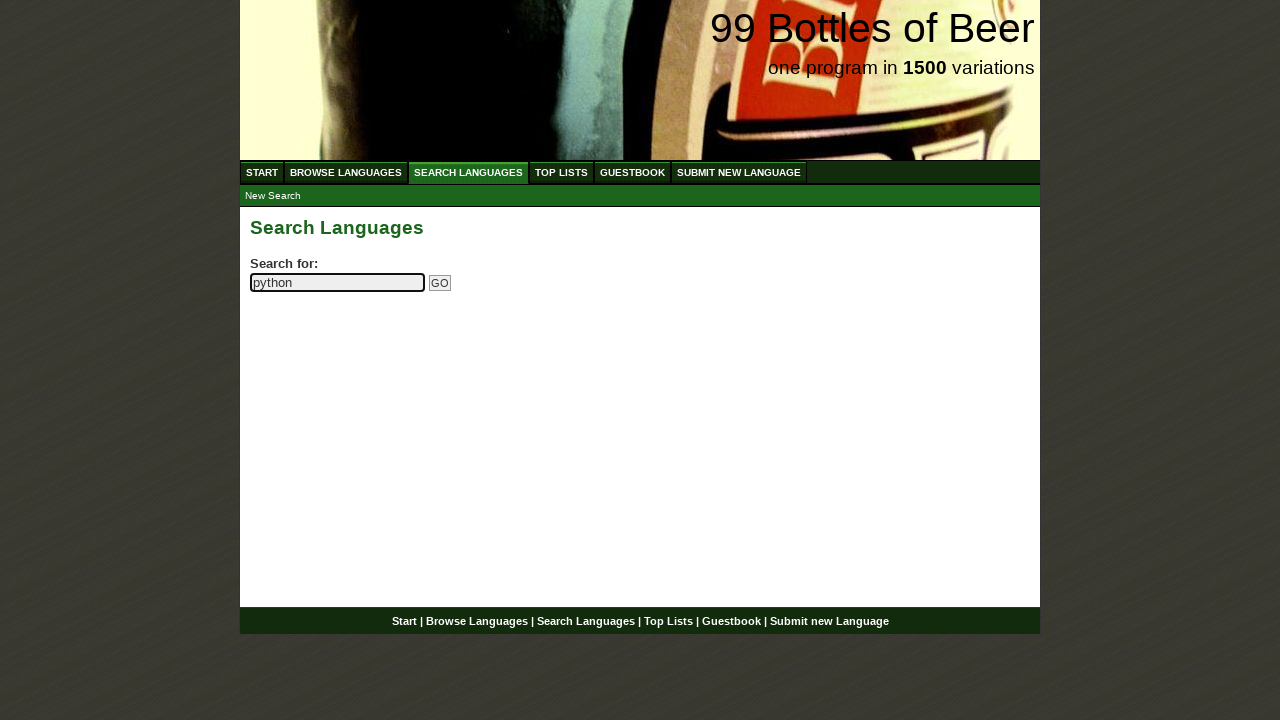

Clicked Go button to submit search at (440, 283) on input[name='submitsearch']
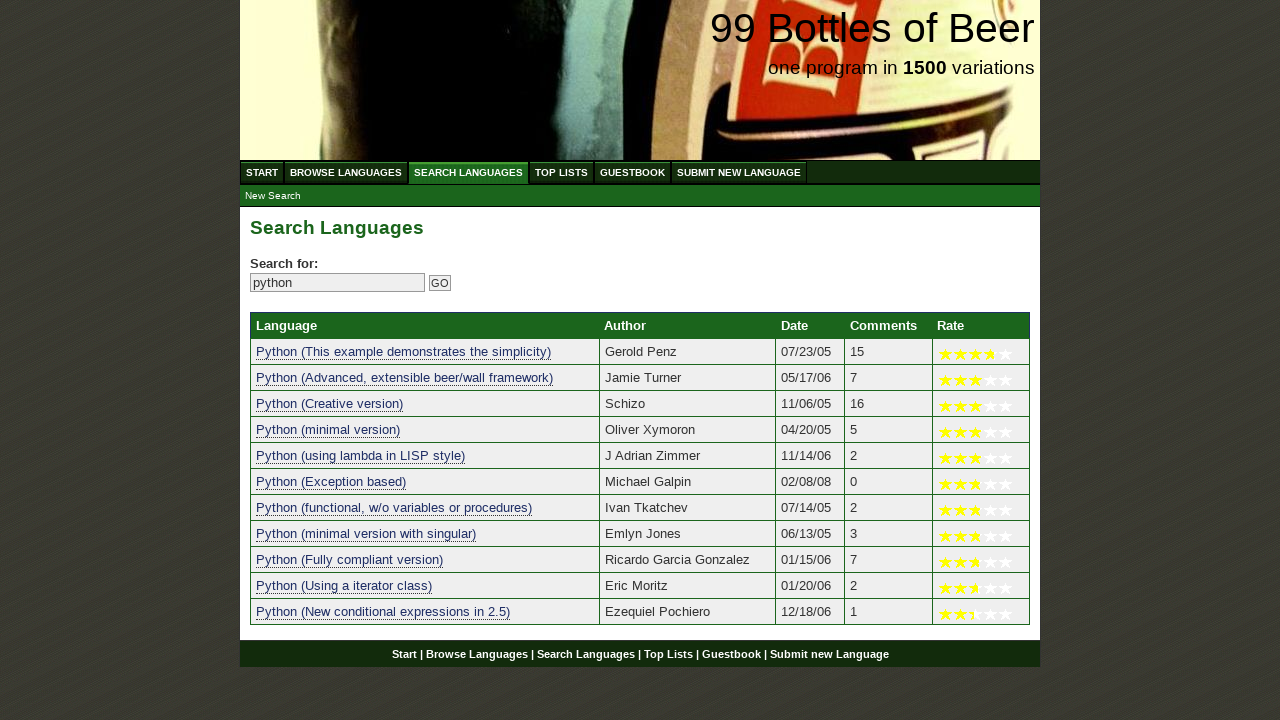

Search results table loaded
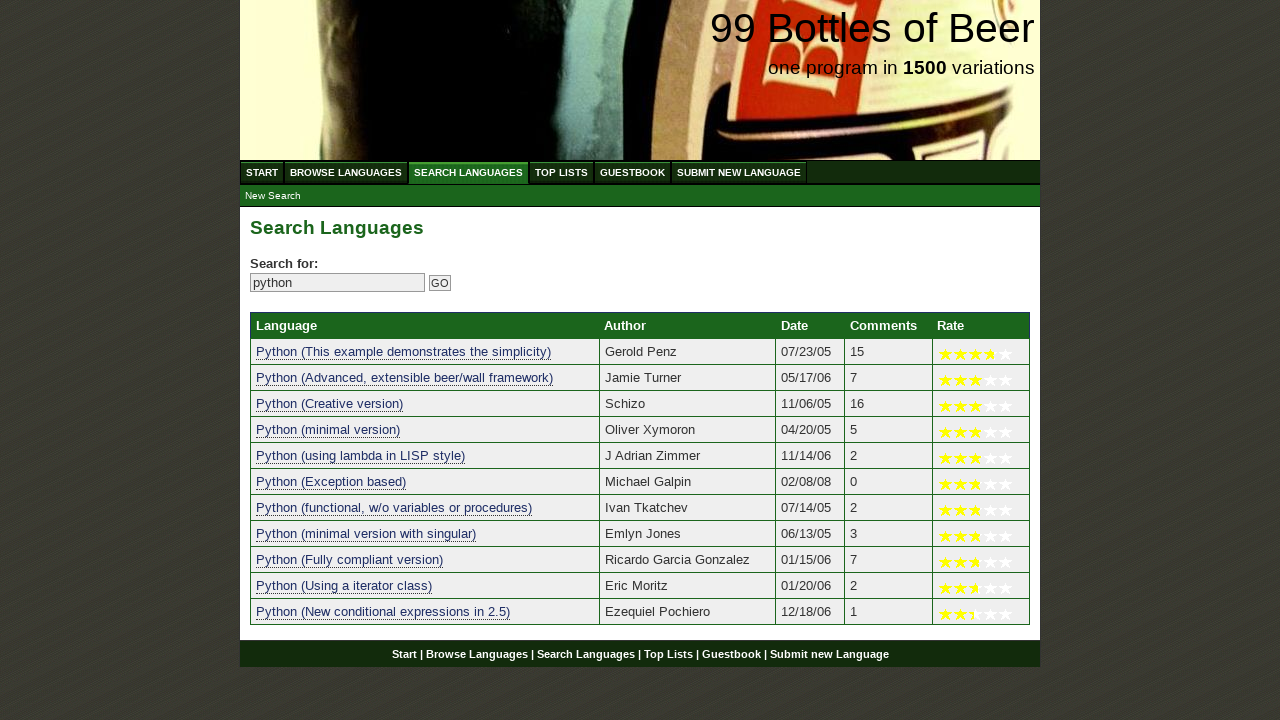

Located search result links
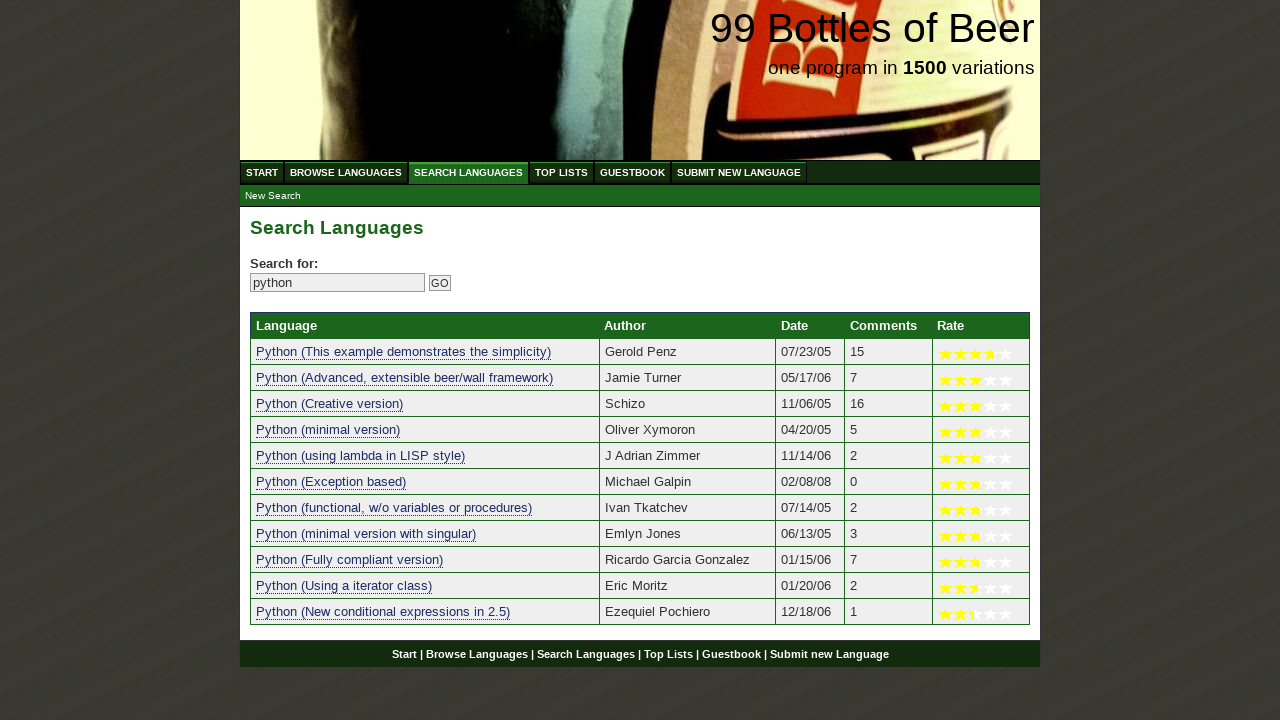

Verified that search results containing 'python' were returned
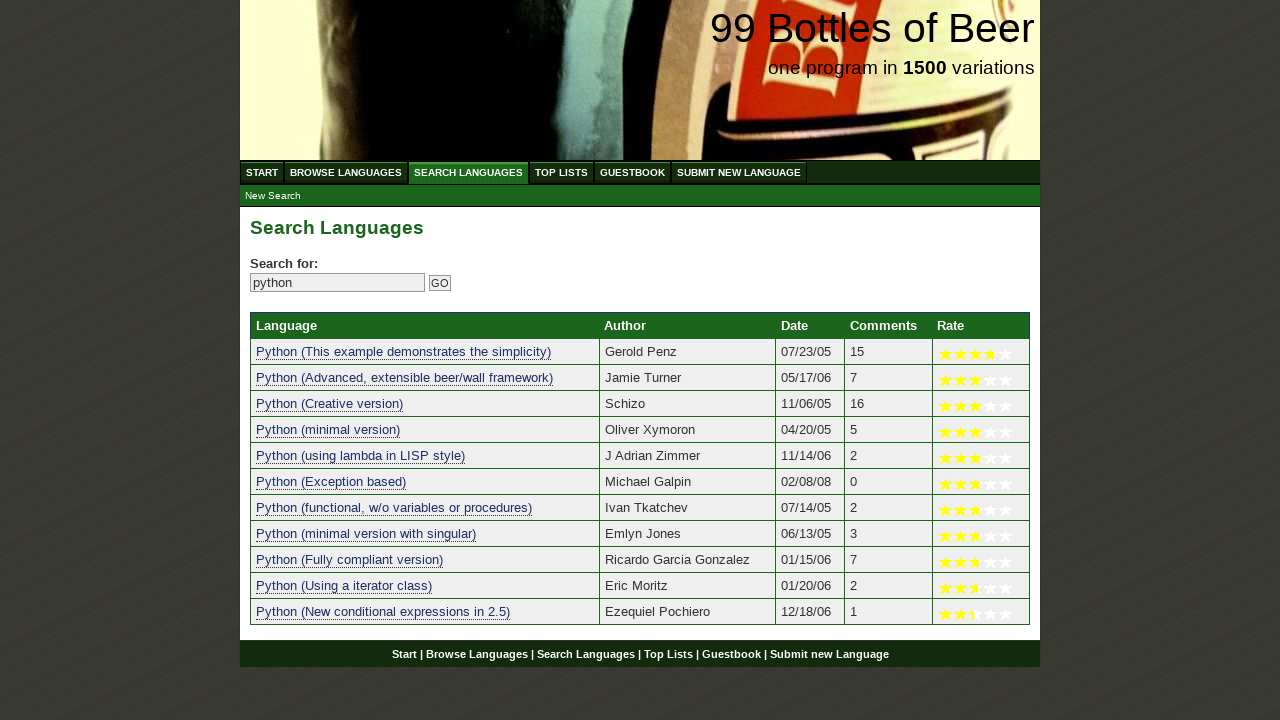

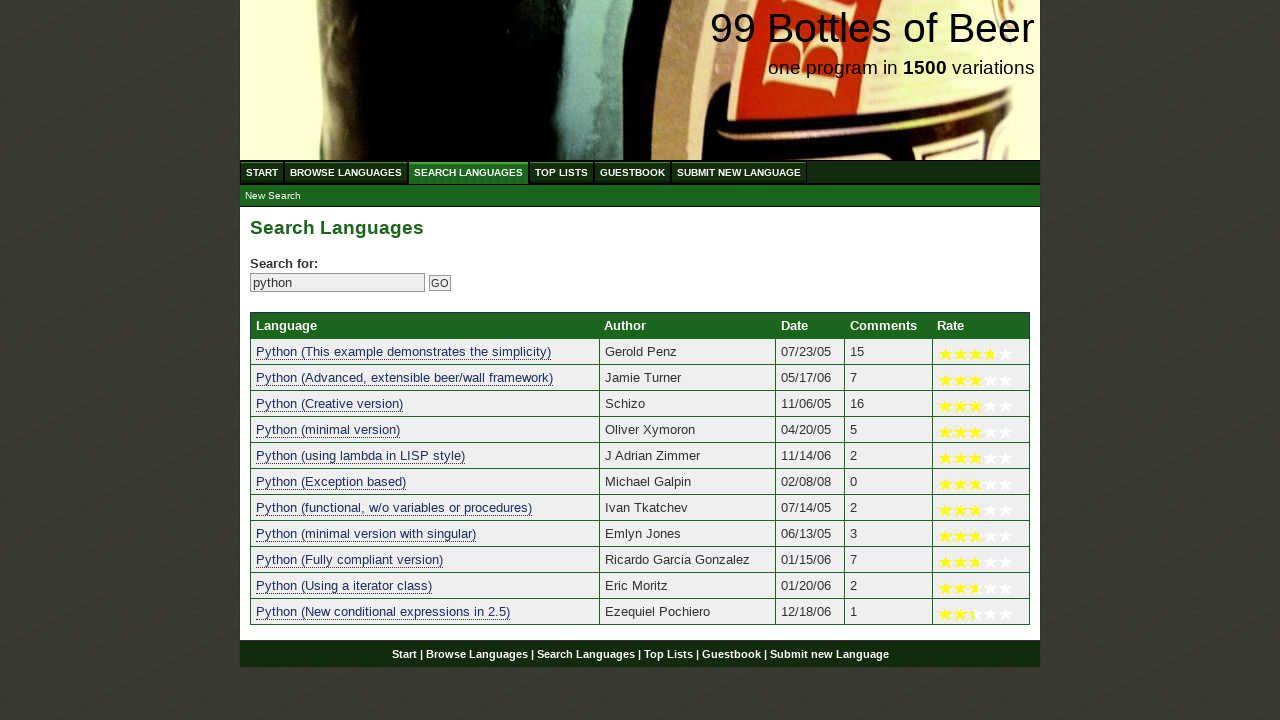